Tests JavaScript alert handling by clicking a button that triggers a JS alert, accepting the alert, and verifying the result message is displayed correctly.

Starting URL: https://practice.cydeo.com/javascript_alerts

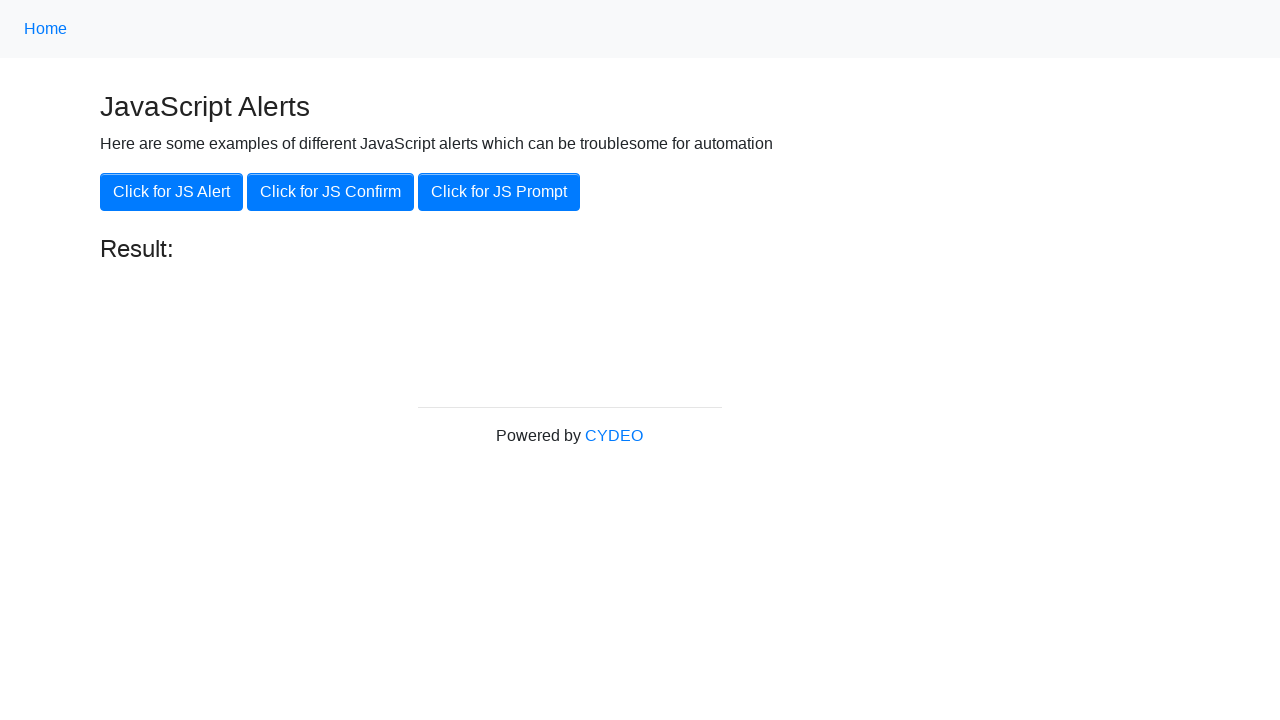

Clicked 'Click for JS Alert' button at (172, 192) on xpath=//button[.='Click for JS Alert']
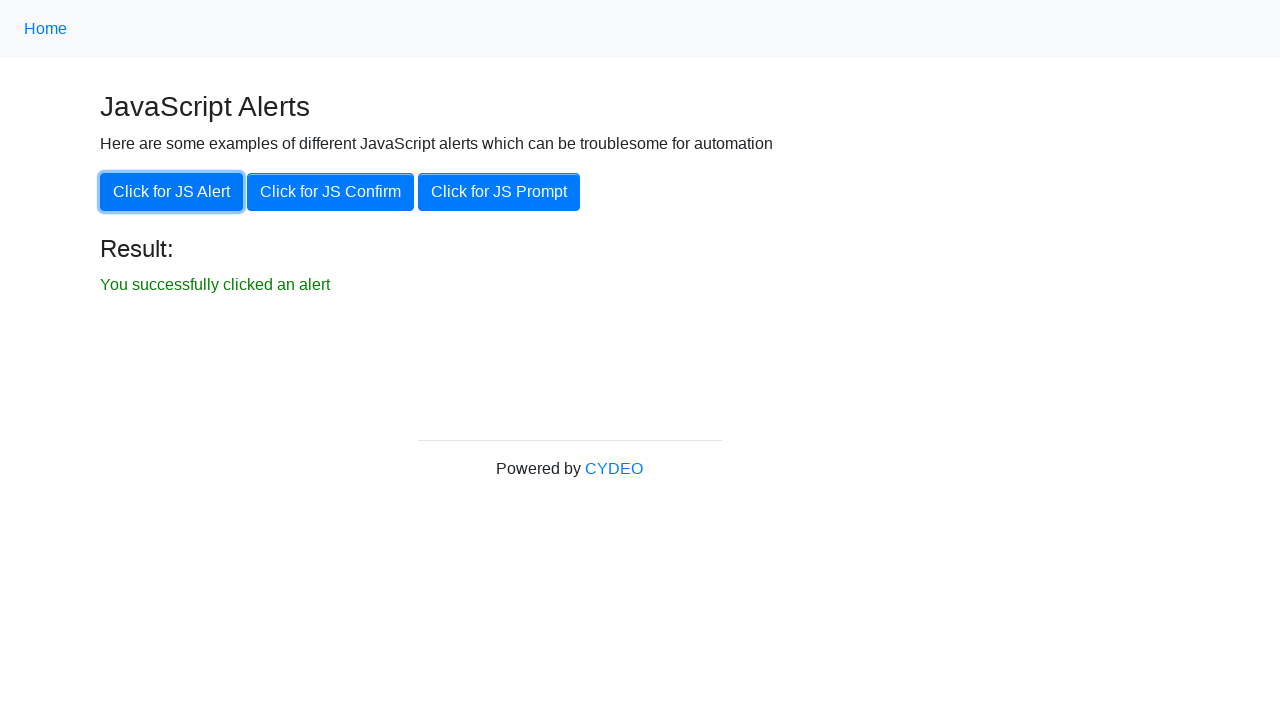

Set up dialog handler to accept alerts
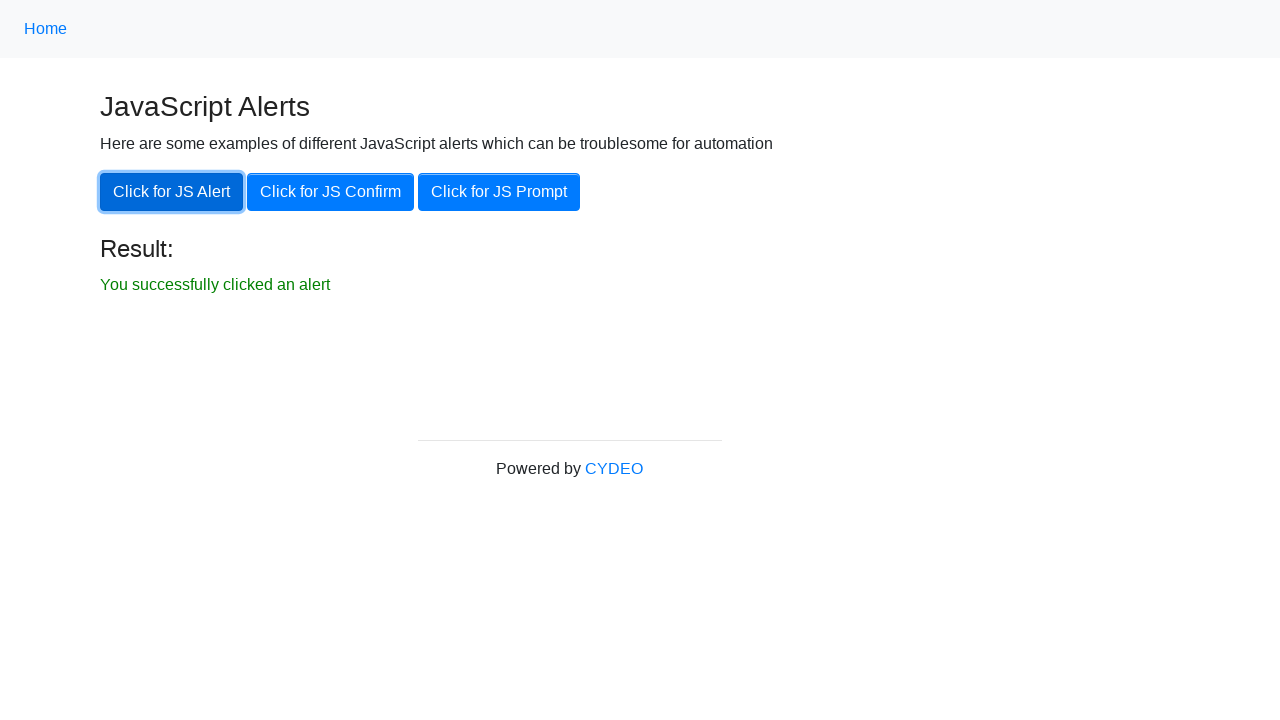

Clicked 'Click for JS Alert' button again with dialog handler active at (172, 192) on xpath=//button[.='Click for JS Alert']
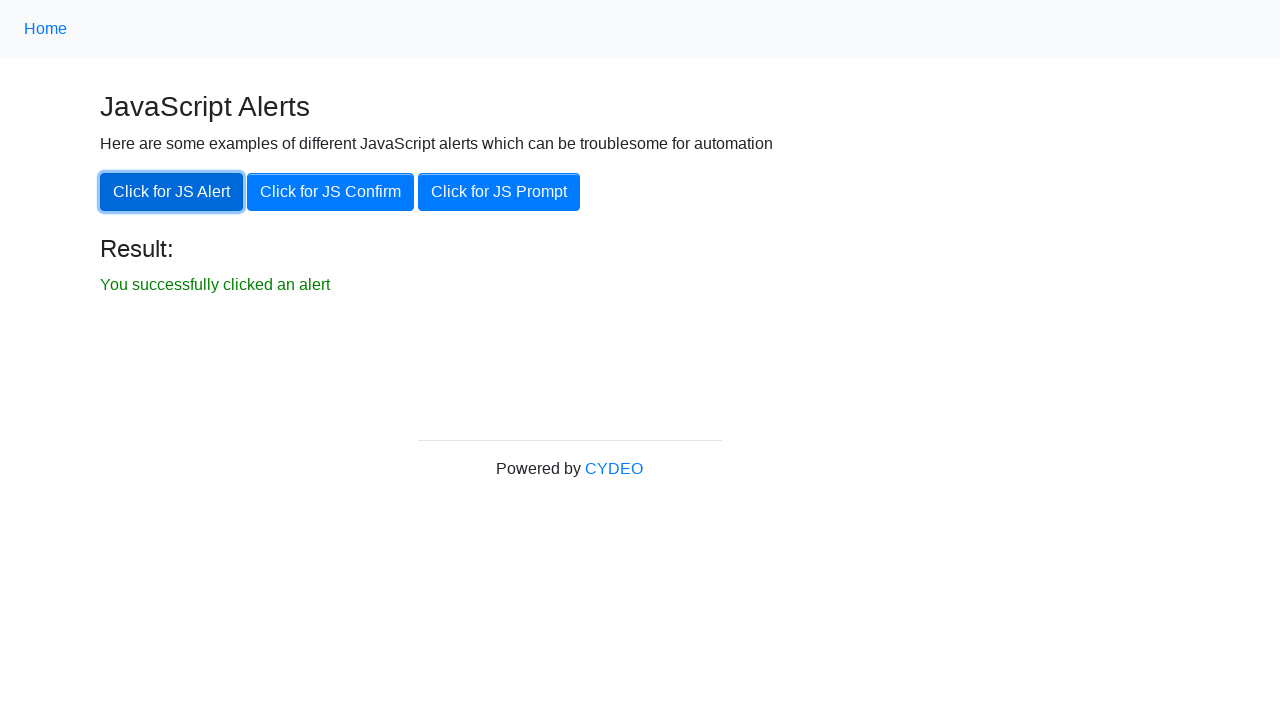

Result message element is now visible
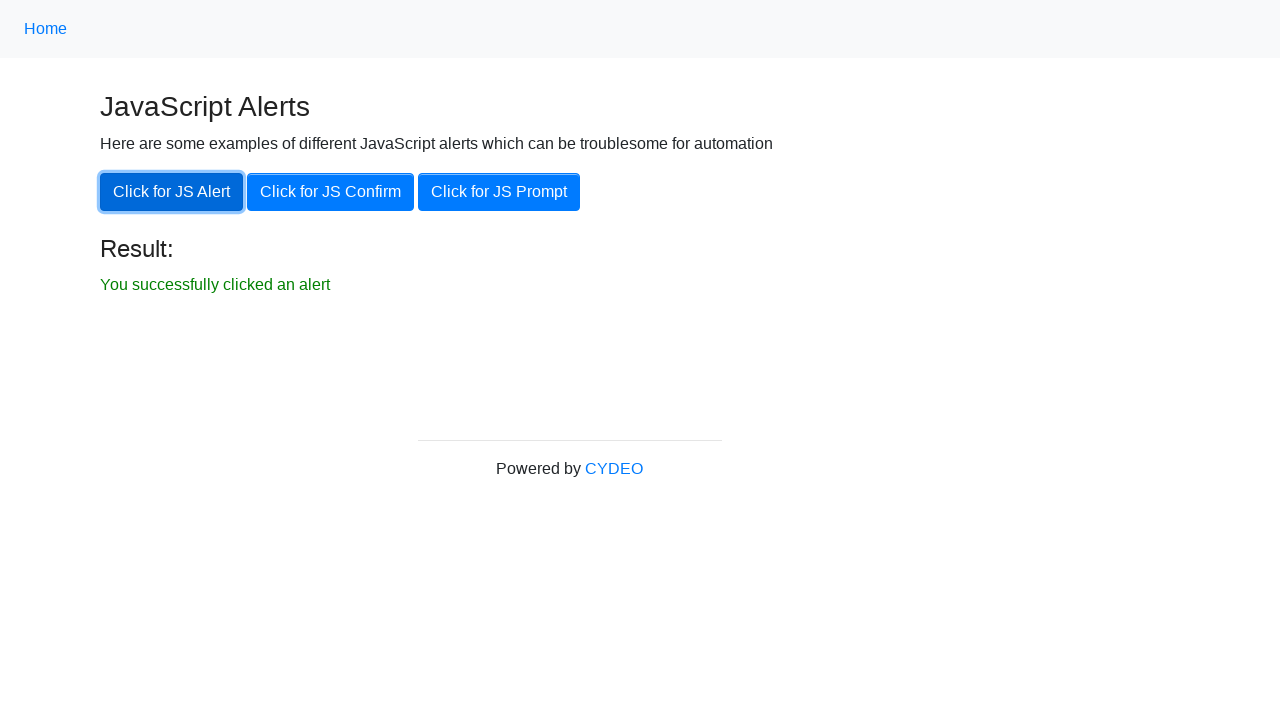

Verified result text contains 'You successfully clicked an alert'
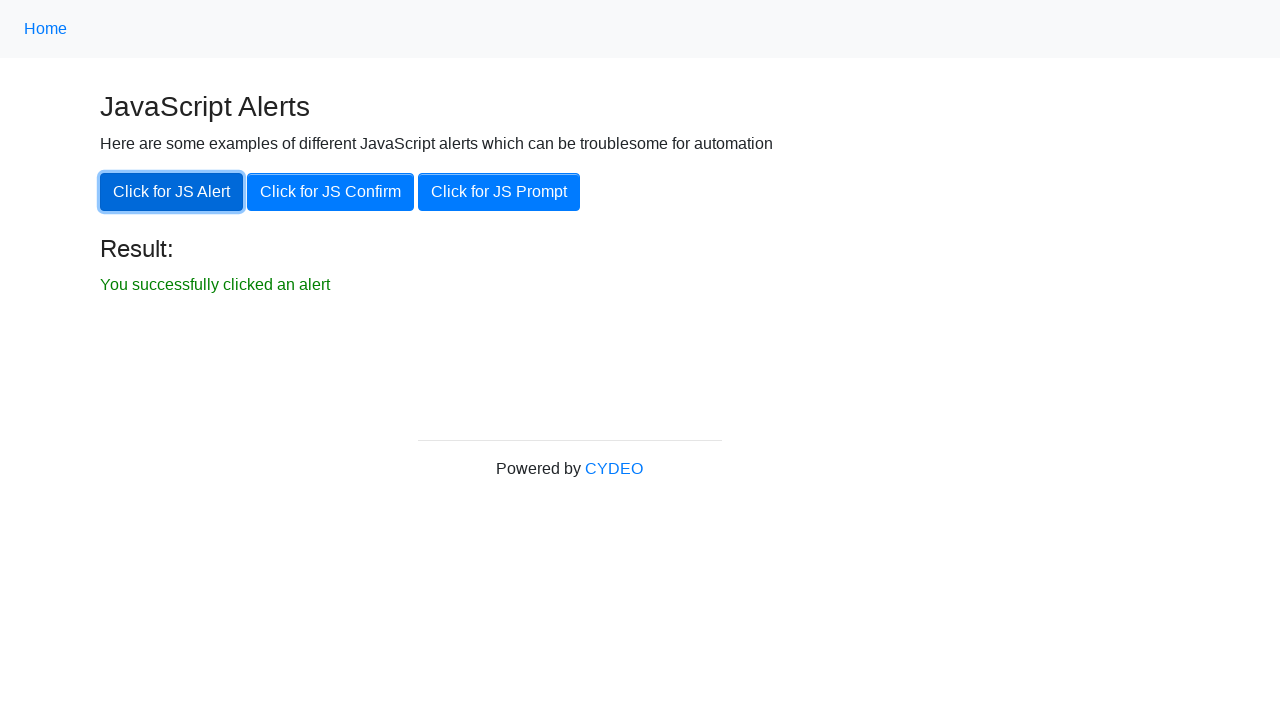

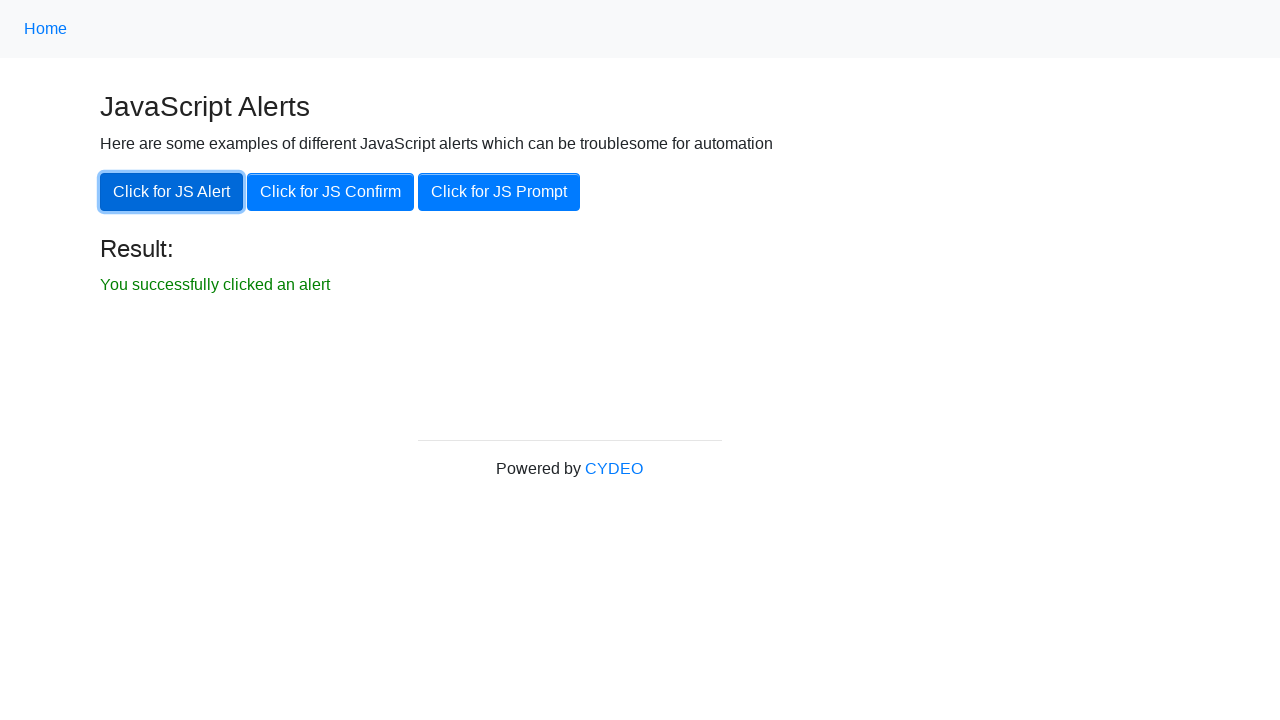